Tests dynamic button click functionality by navigating to the buttons section and clicking a button to verify the confirmation message appears

Starting URL: https://demoqa.com/elements

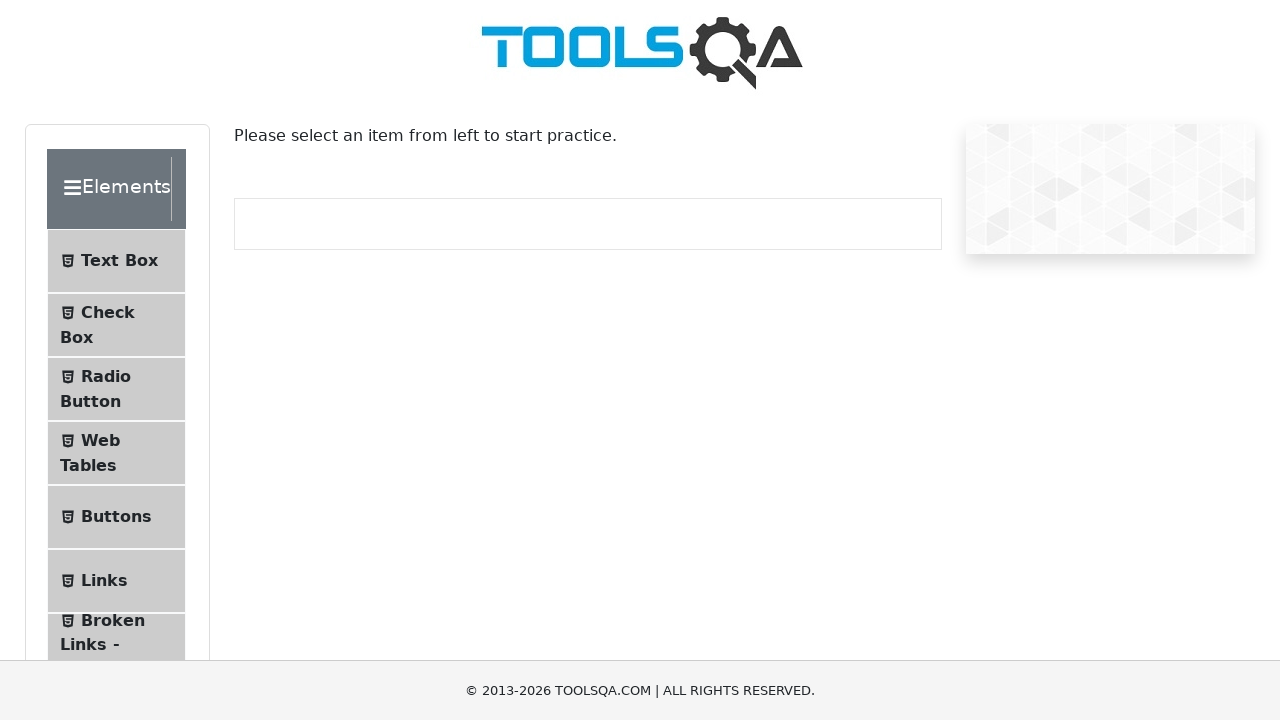

Clicked on Buttons menu option at (116, 517) on #item-4
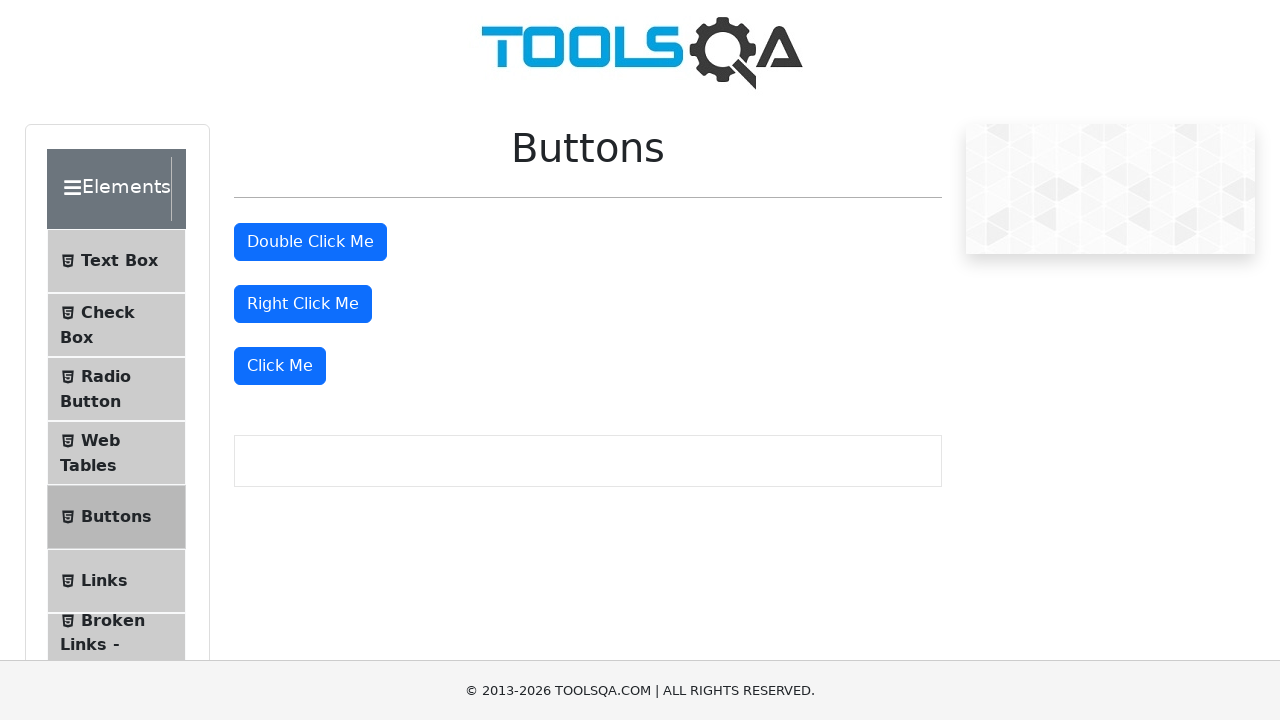

Scrolled down 500px to reveal button
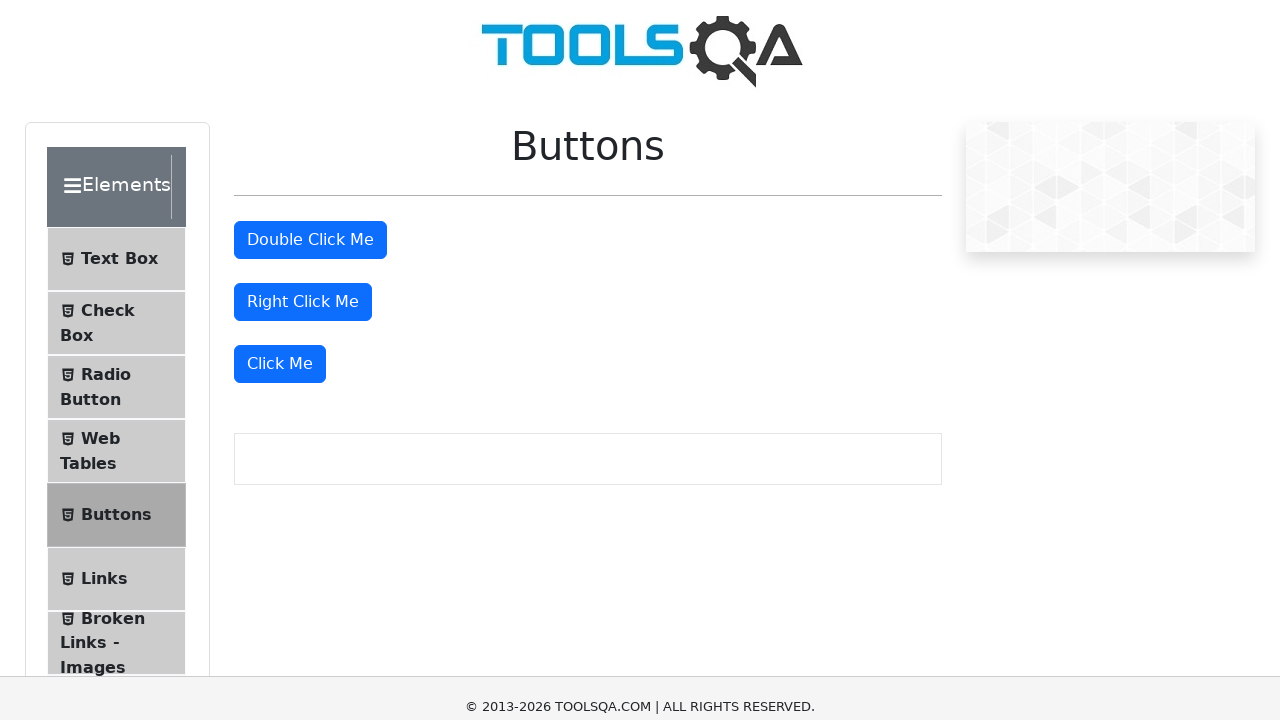

Clicked the 'Click Me' button at (280, 19) on .col-md-6 div:nth-of-type(3) > .btn
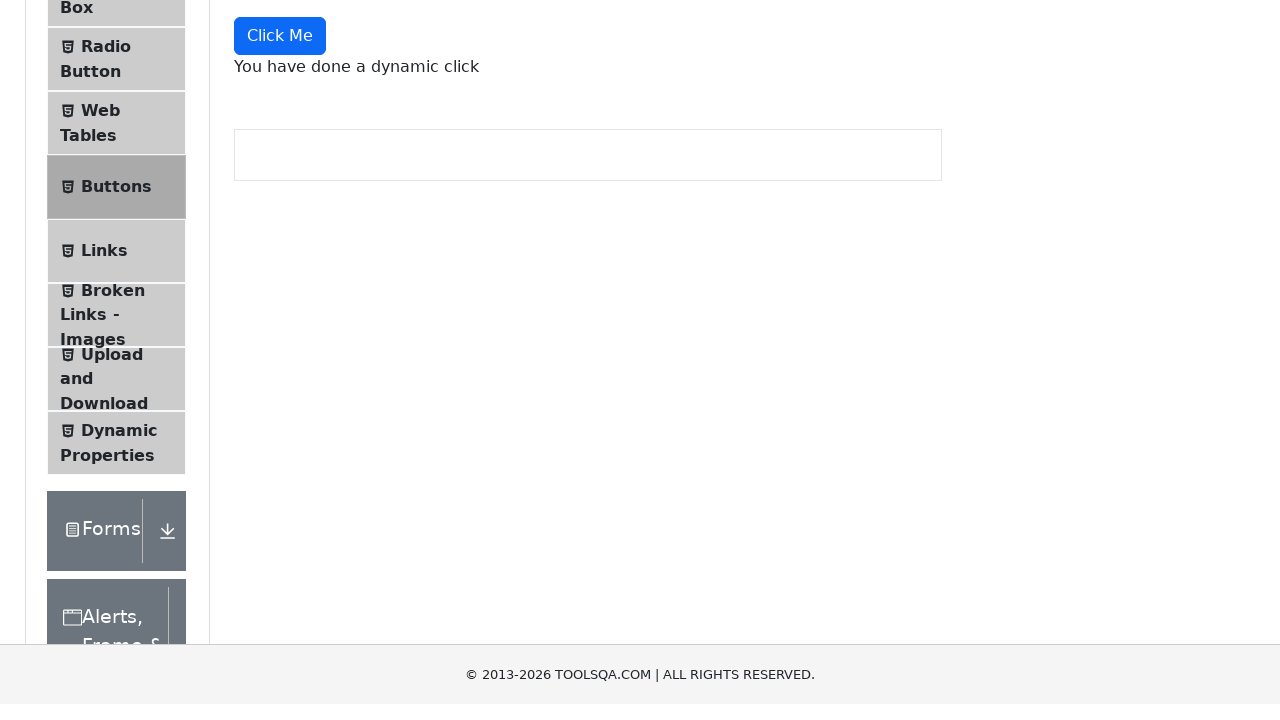

Confirmation message appeared
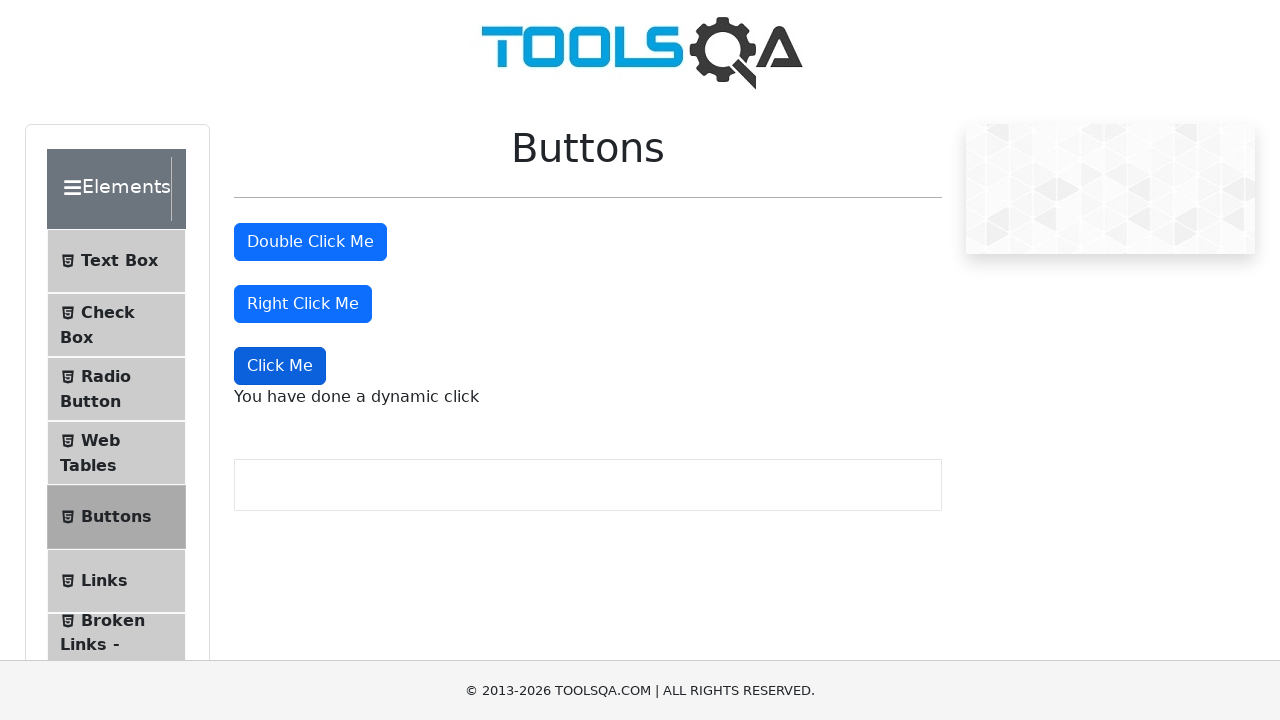

Verified confirmation message displays 'You have done a dynamic click'
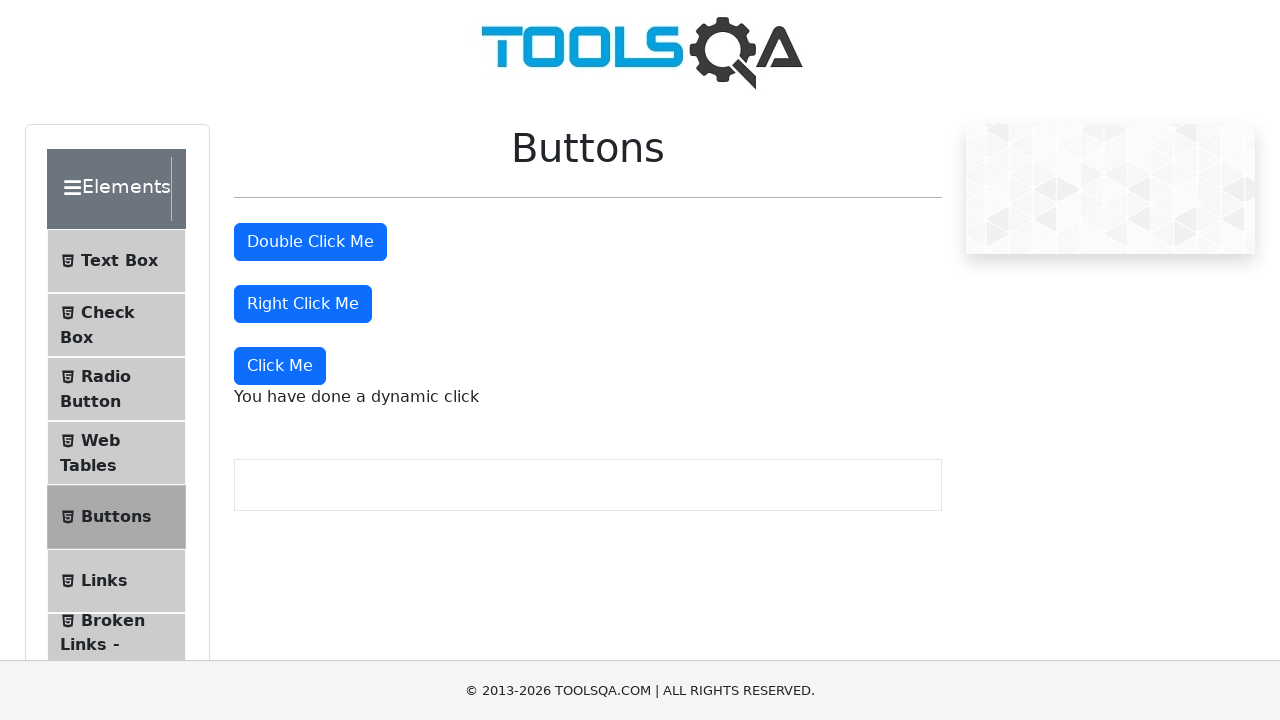

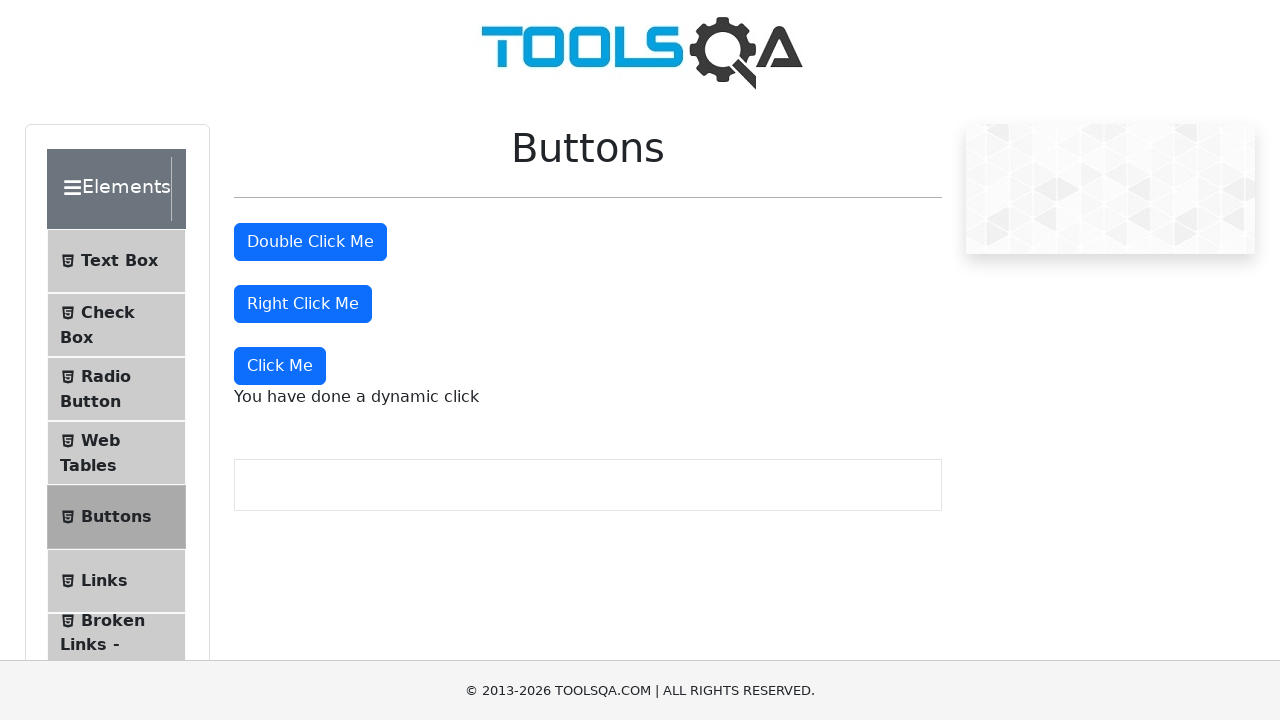